Tests an auto-suggest dropdown by typing partial text and selecting a specific option from the suggestions

Starting URL: https://rahulshettyacademy.com/dropdownsPractise/#search.aspx?mode=search

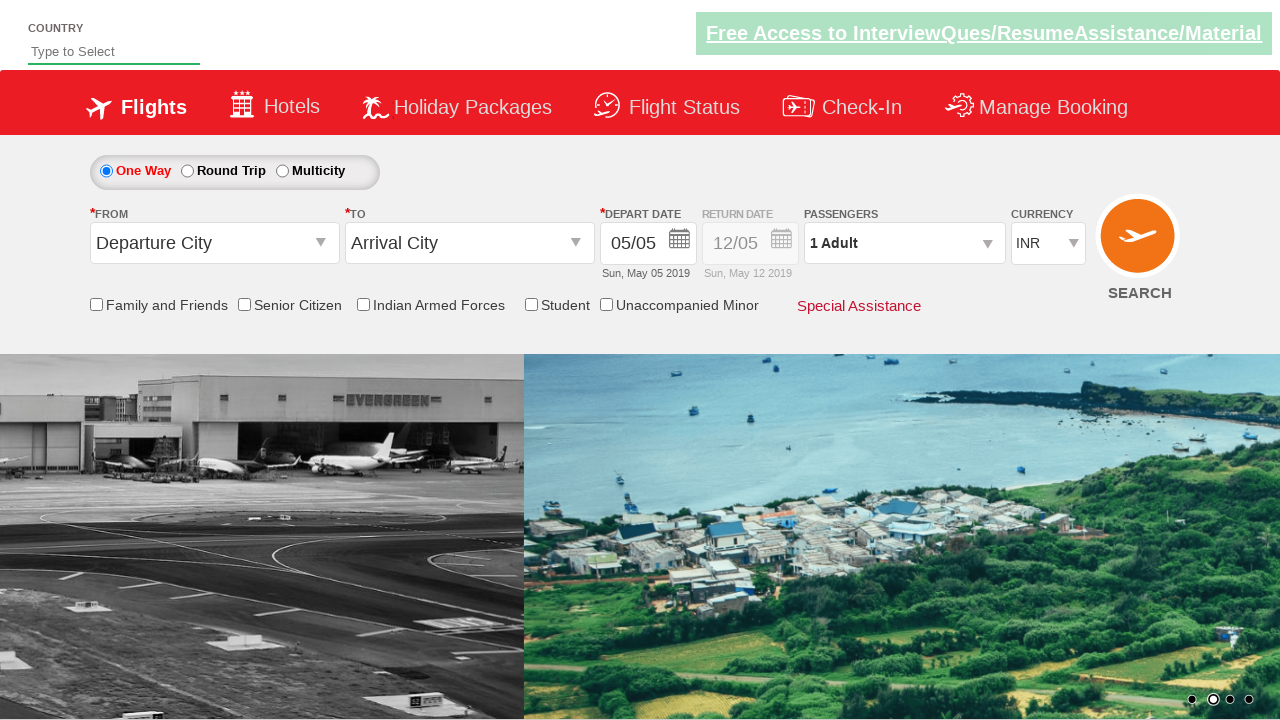

Filled autosuggest field with 'Ba' to trigger dropdown suggestions on #autosuggest
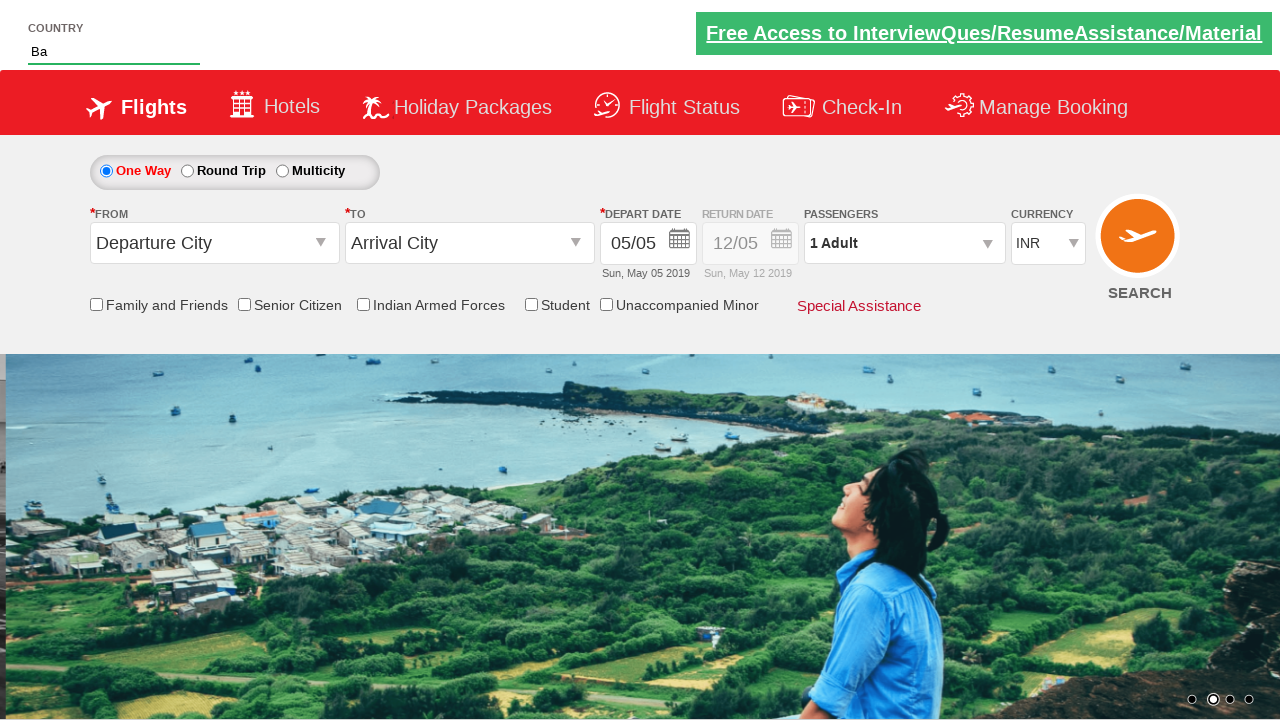

Waited for suggestion dropdown to appear
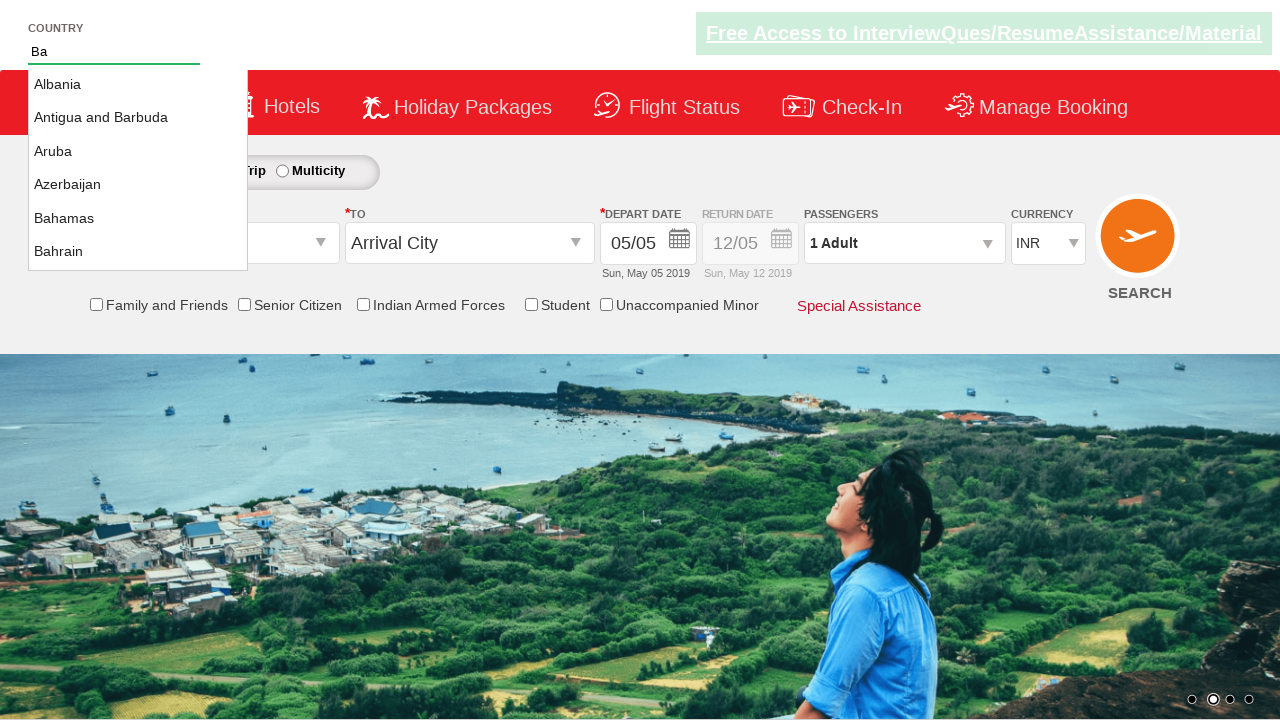

Retrieved all available suggestion options from dropdown
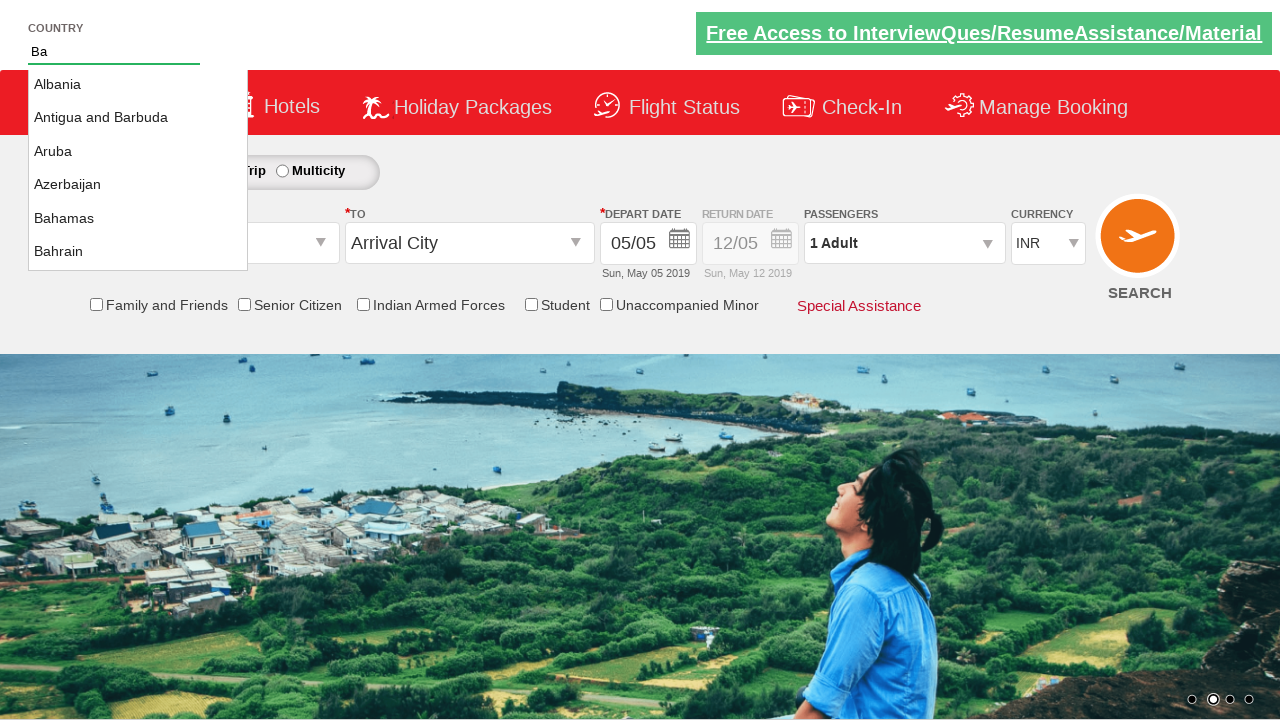

Selected 'Bangladesh' from autosuggest dropdown options at (138, 253) on li.ui-menu-item a >> nth=6
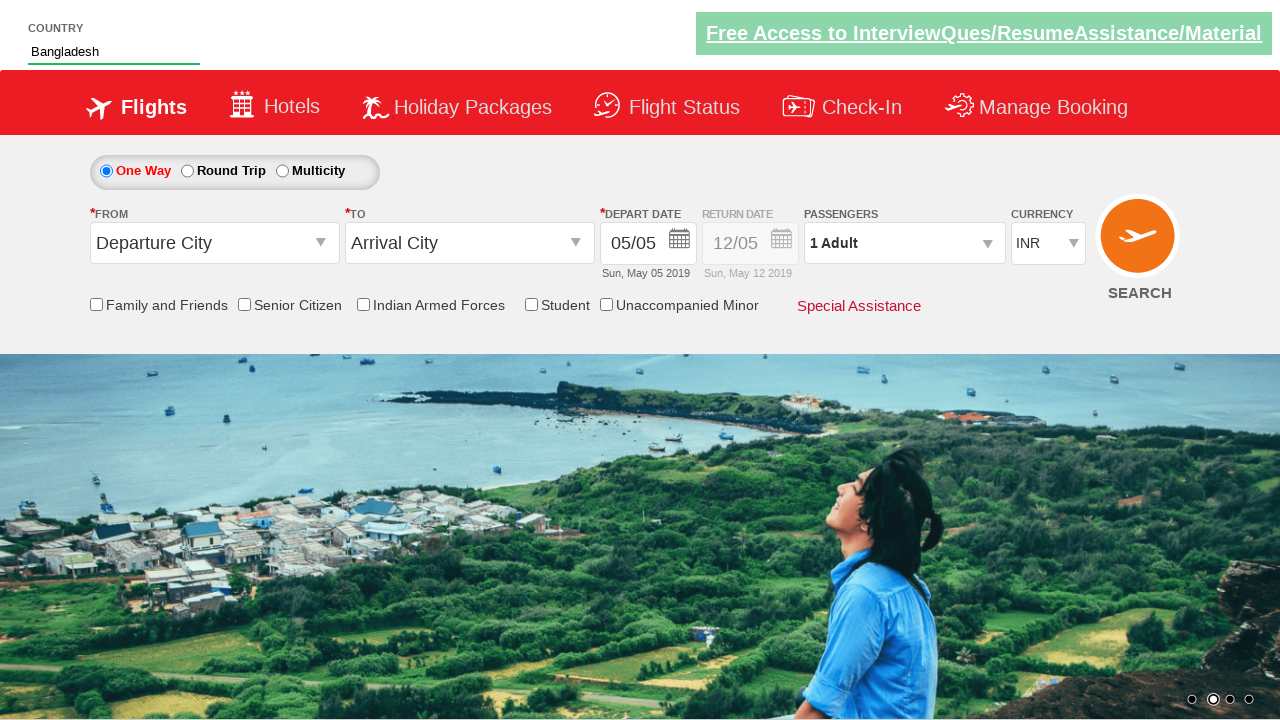

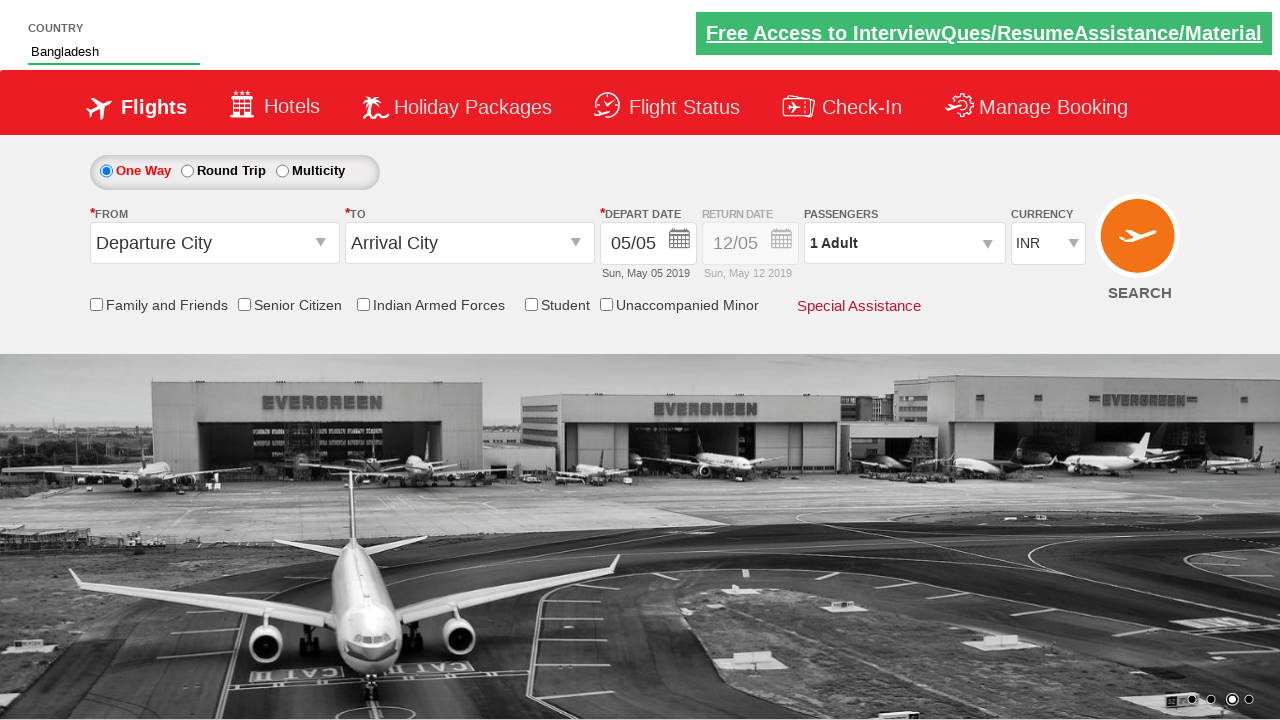